Tests scrolling functionality by scrolling down and up on the webpage multiple times

Starting URL: http://seleniumhq.org/download

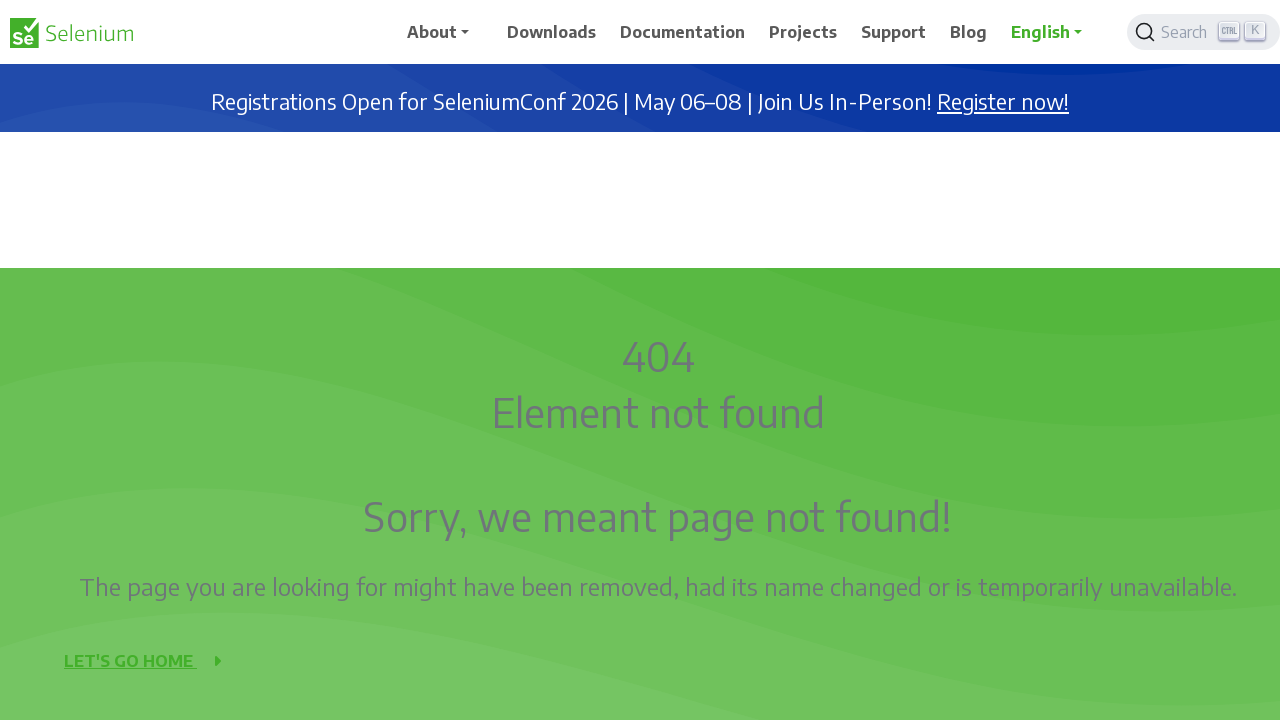

Scrolled down 500px (iteration 1)
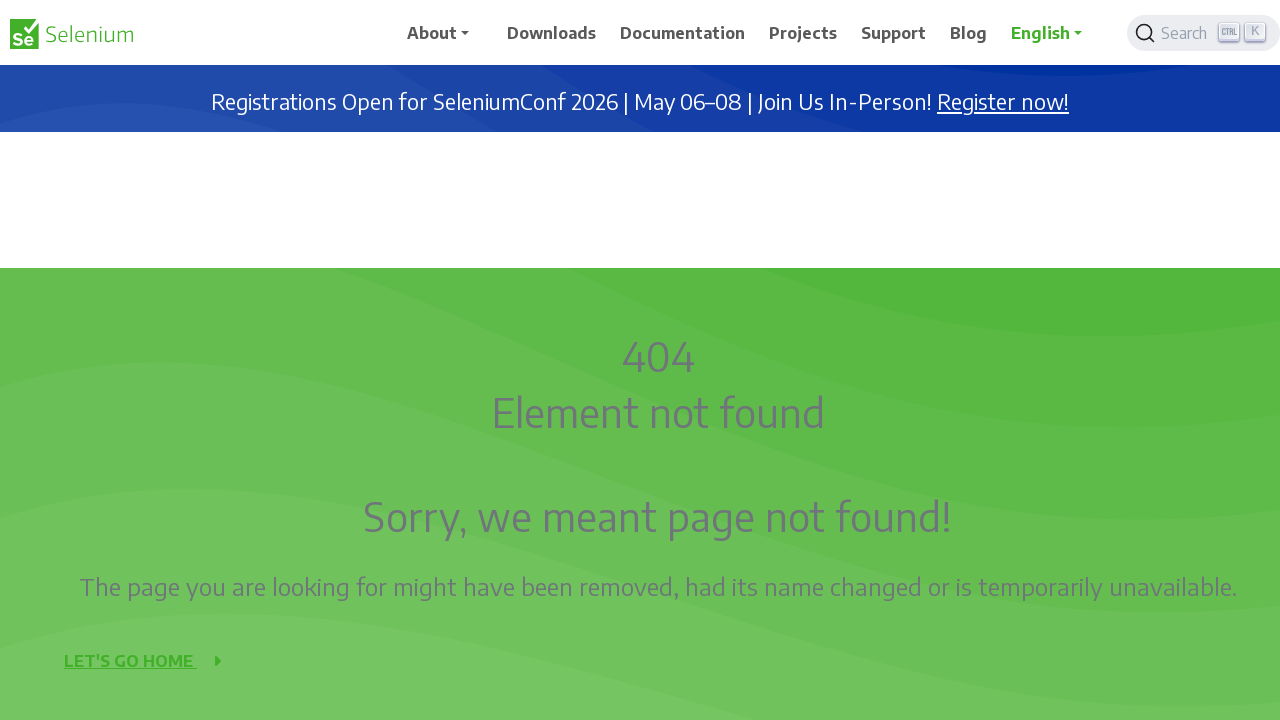

Waited 3 seconds after scrolling down (iteration 1)
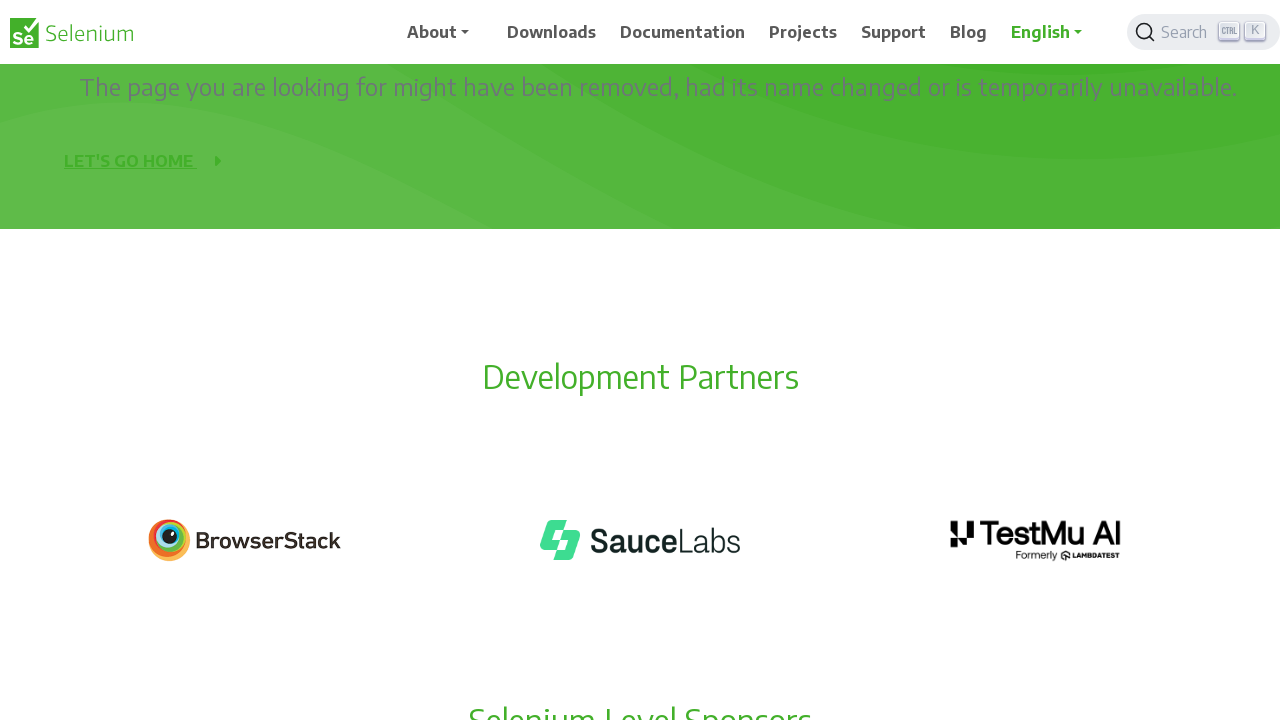

Scrolled down 500px (iteration 2)
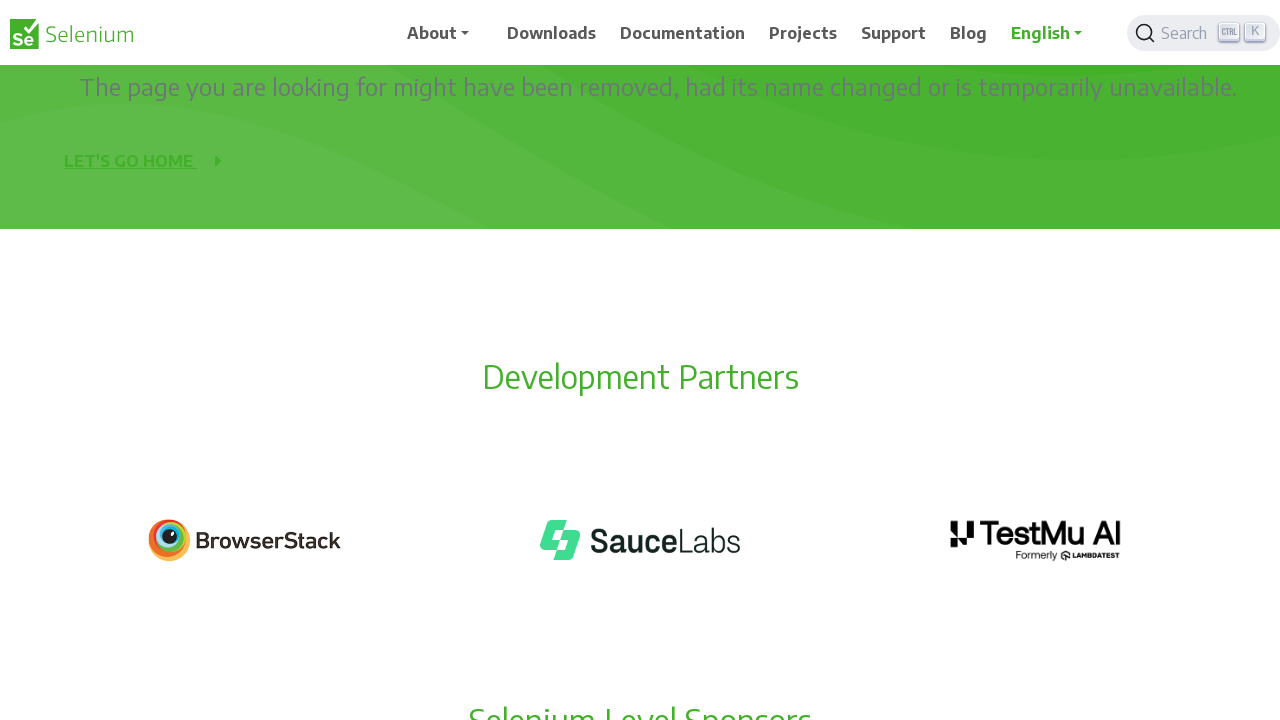

Waited 3 seconds after scrolling down (iteration 2)
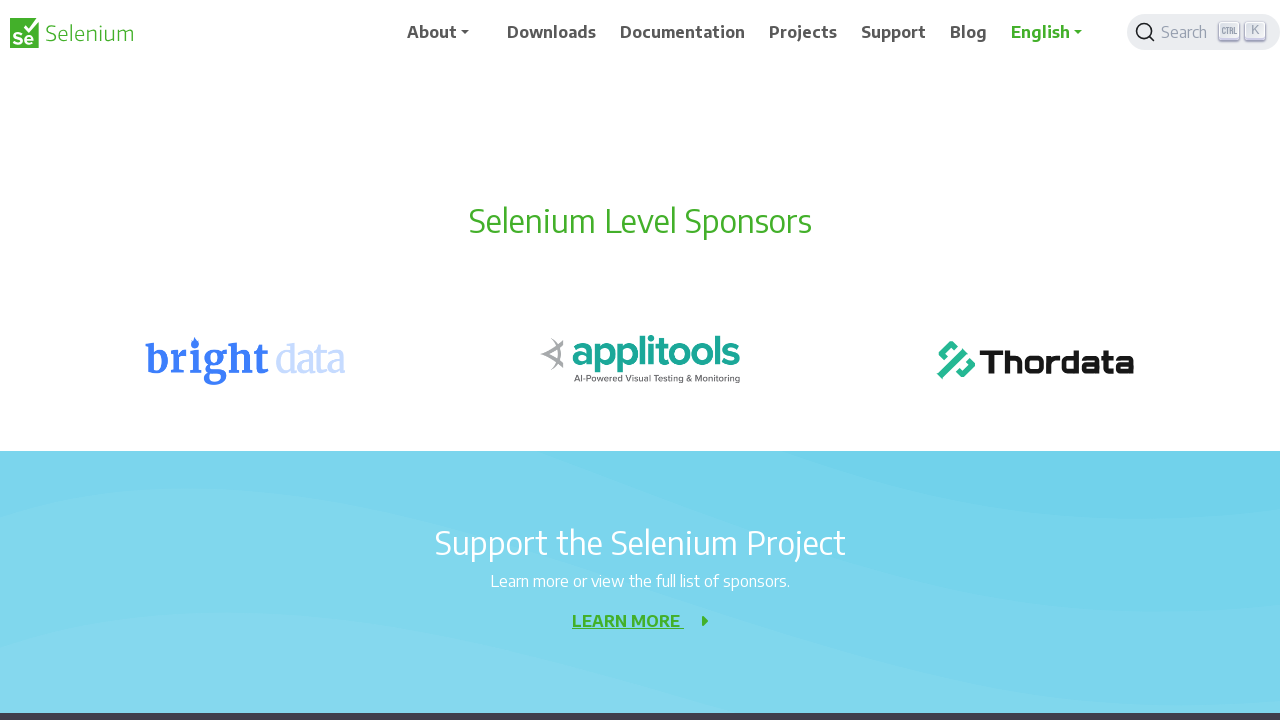

Scrolled down 500px (iteration 3)
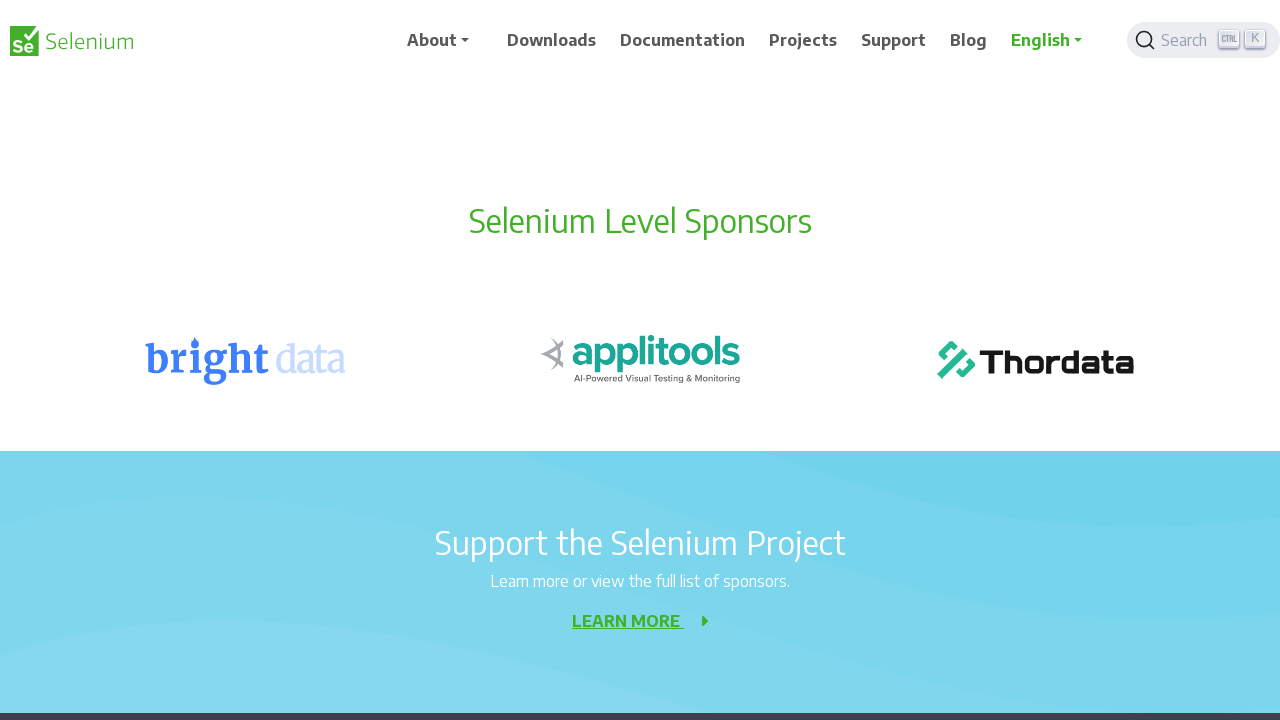

Waited 3 seconds after scrolling down (iteration 3)
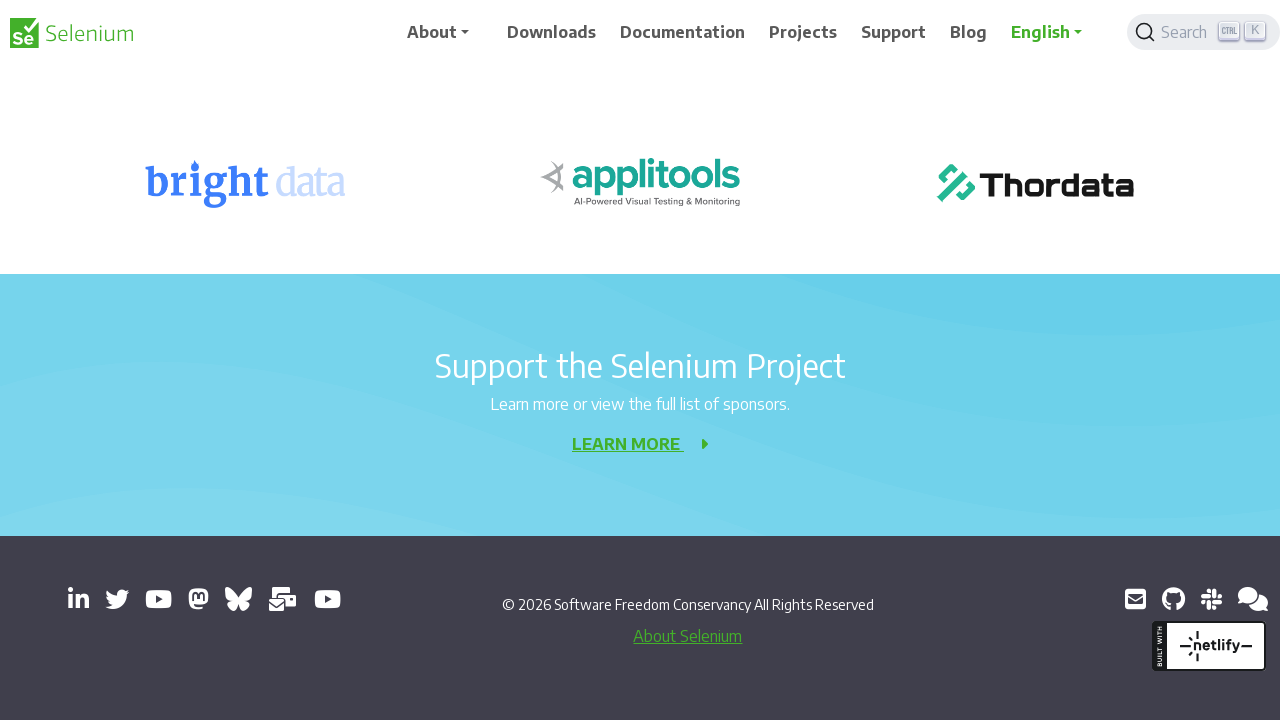

Scrolled down 500px (iteration 4)
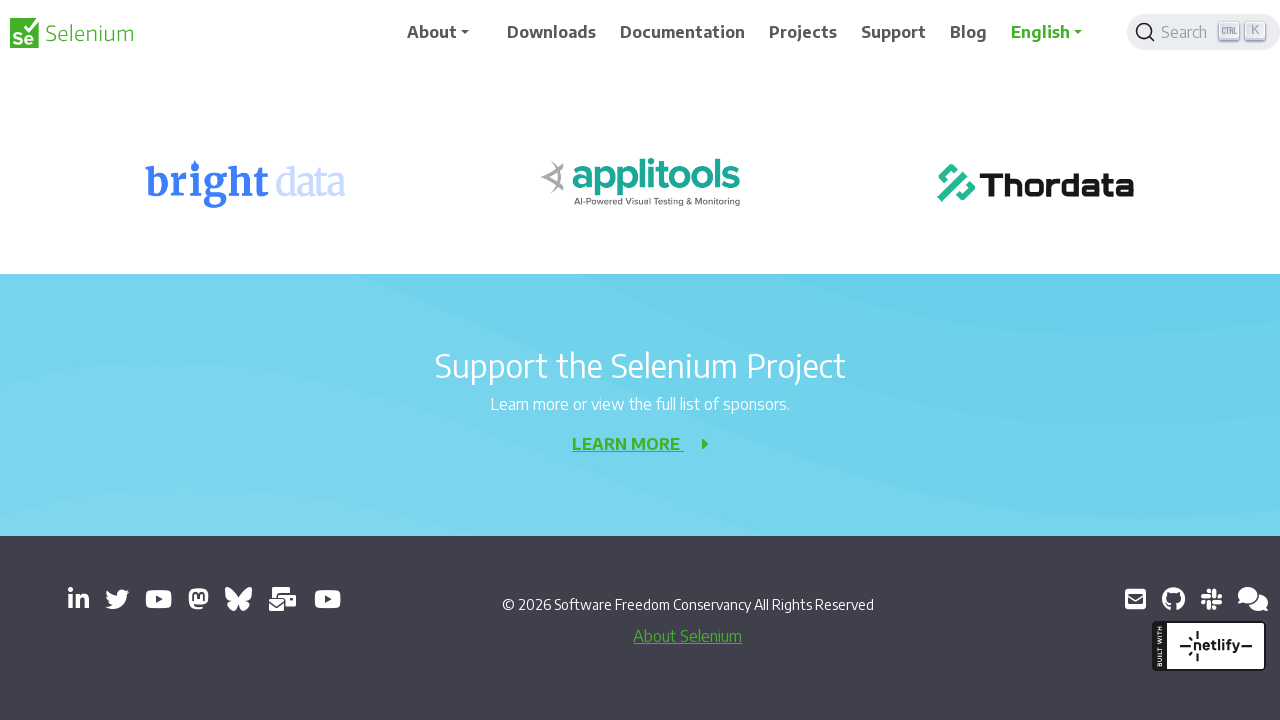

Waited 3 seconds after scrolling down (iteration 4)
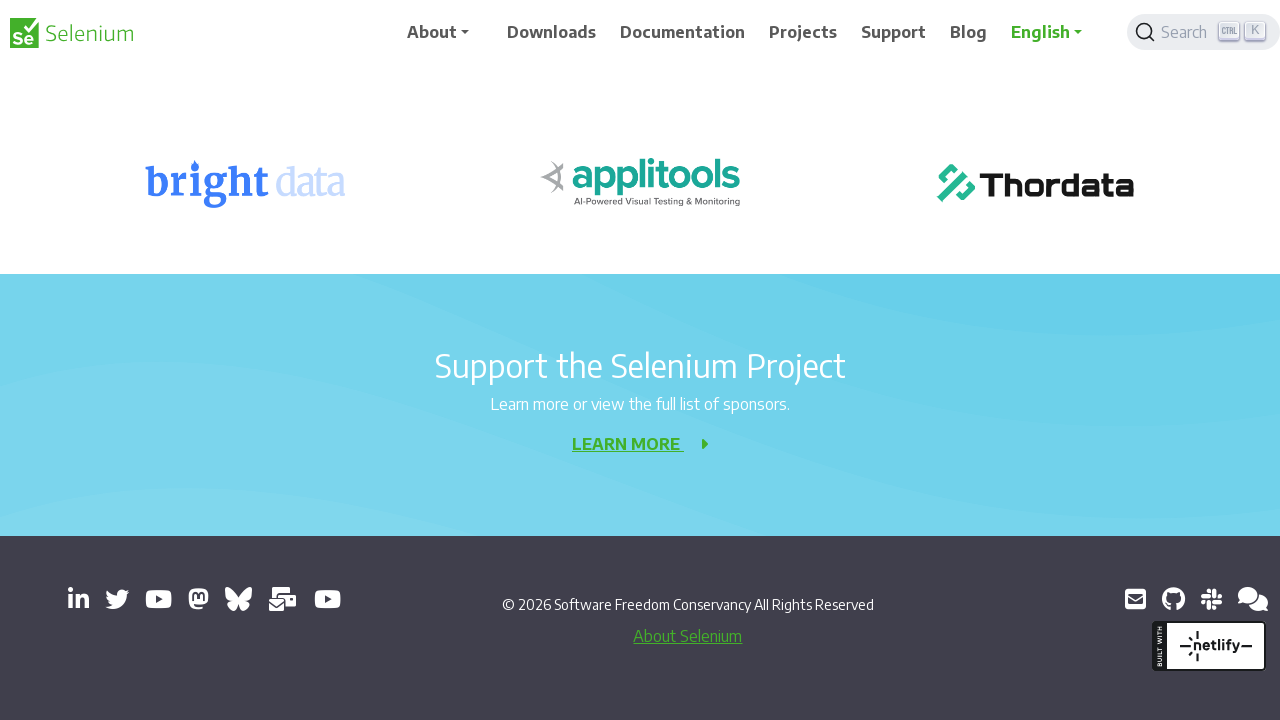

Scrolled down 500px (iteration 5)
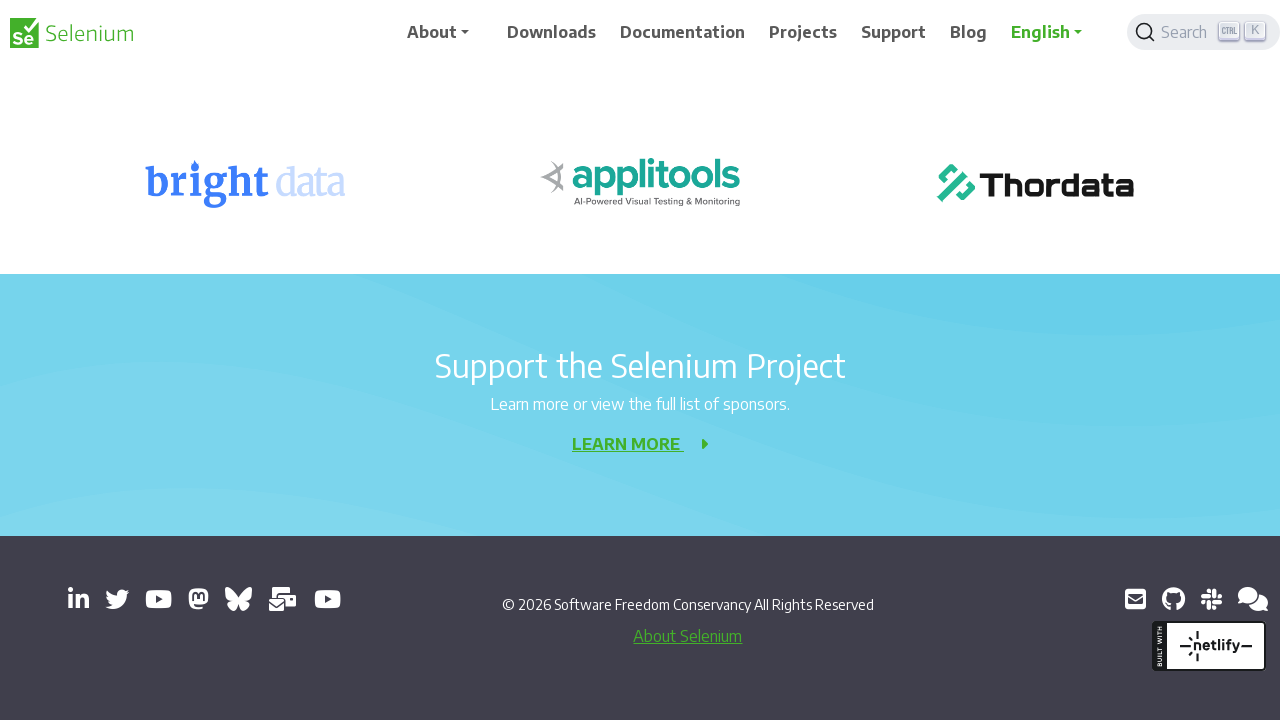

Waited 3 seconds after scrolling down (iteration 5)
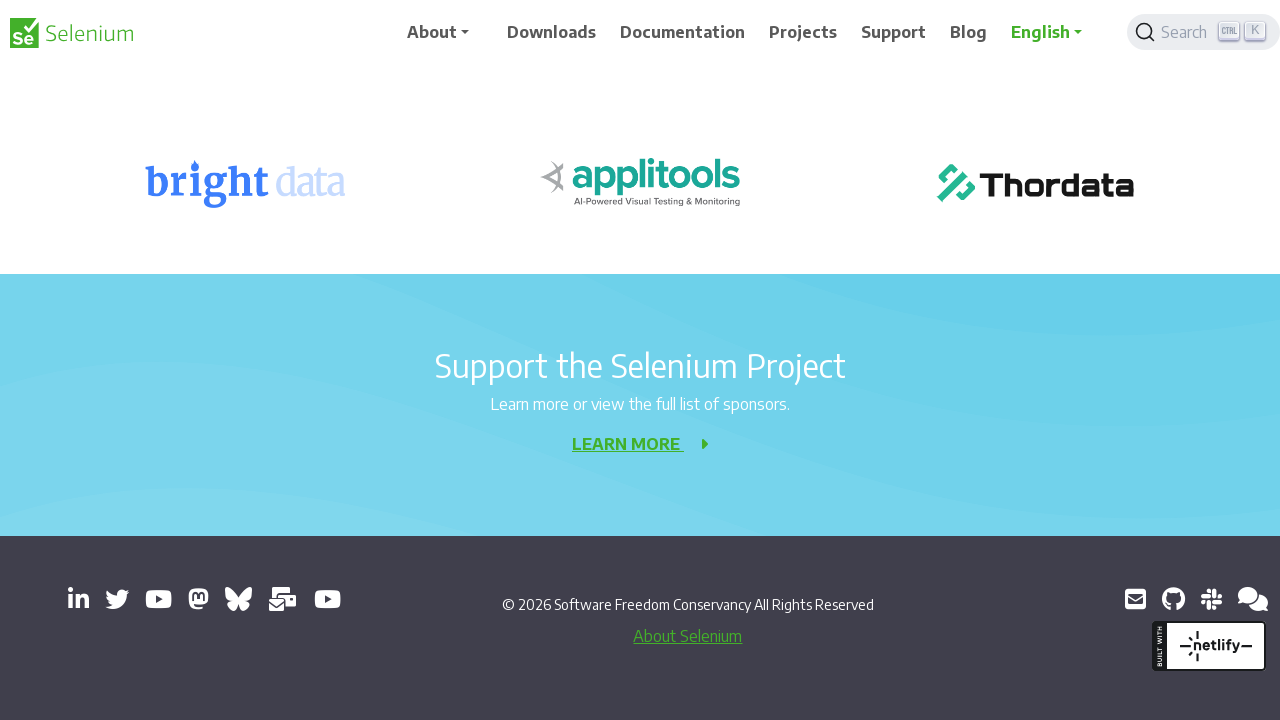

Scrolled down 500px (iteration 6)
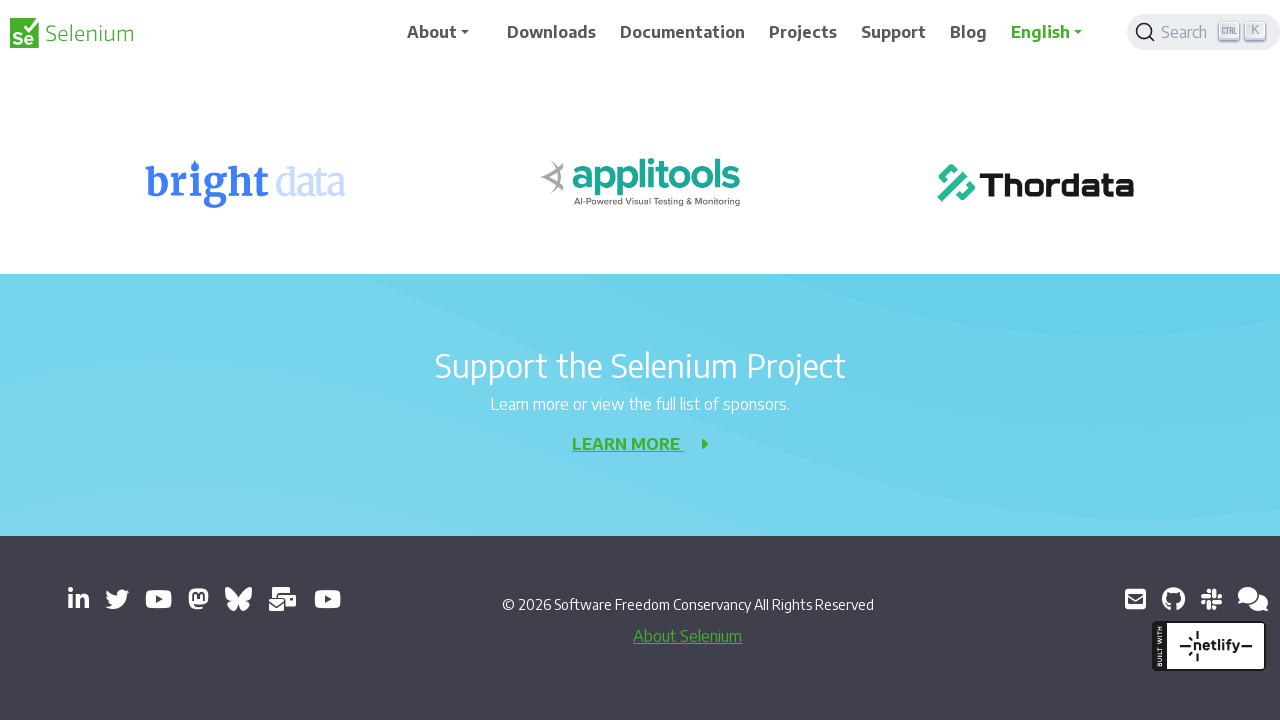

Waited 3 seconds after scrolling down (iteration 6)
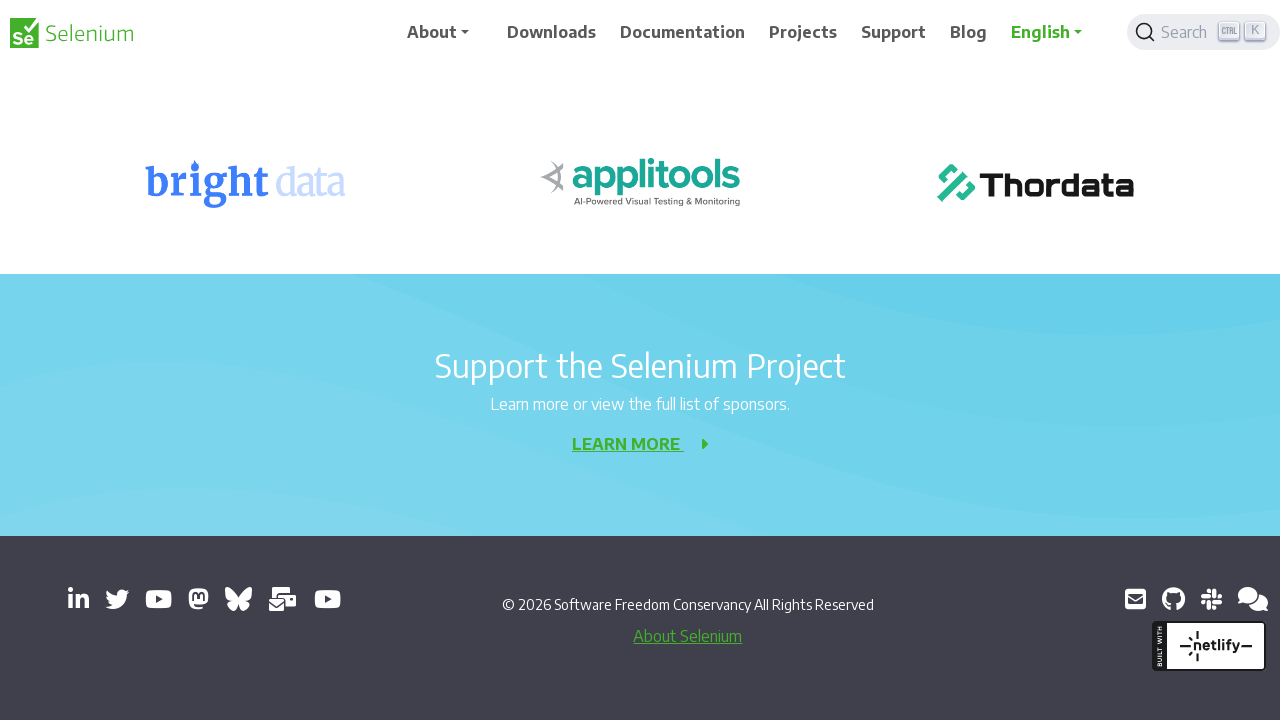

Scrolled down 500px (iteration 7)
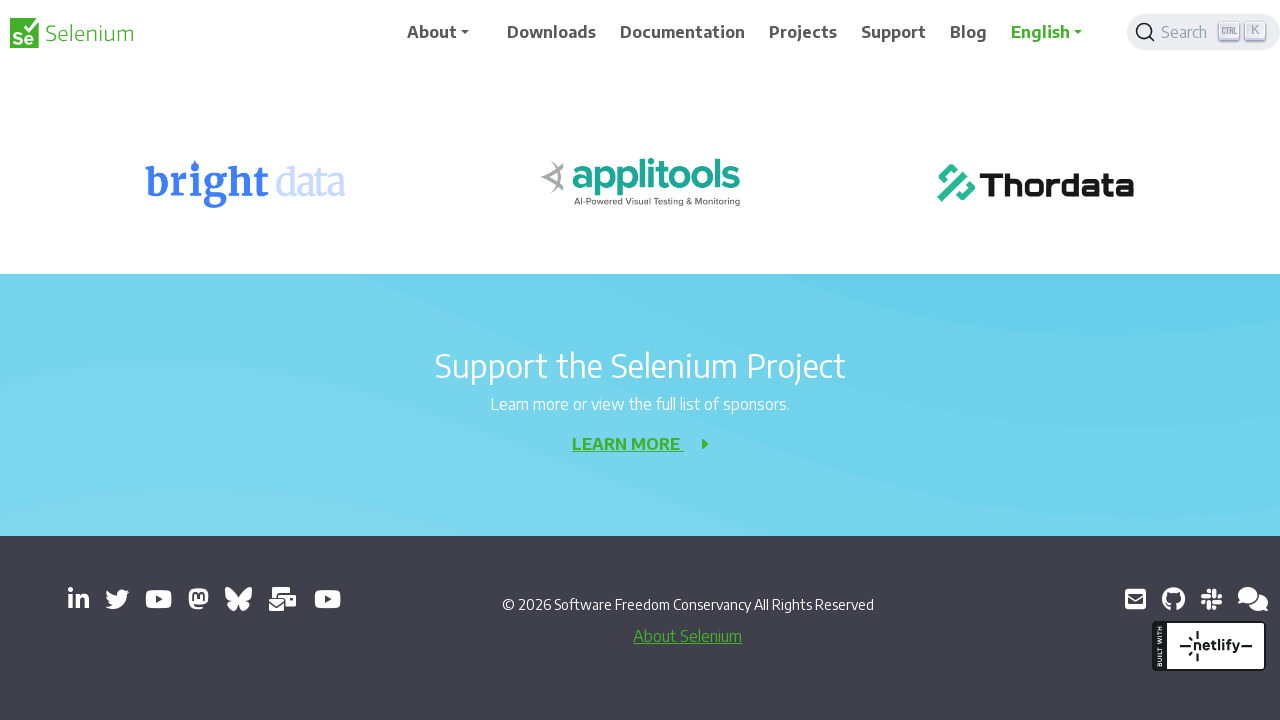

Waited 3 seconds after scrolling down (iteration 7)
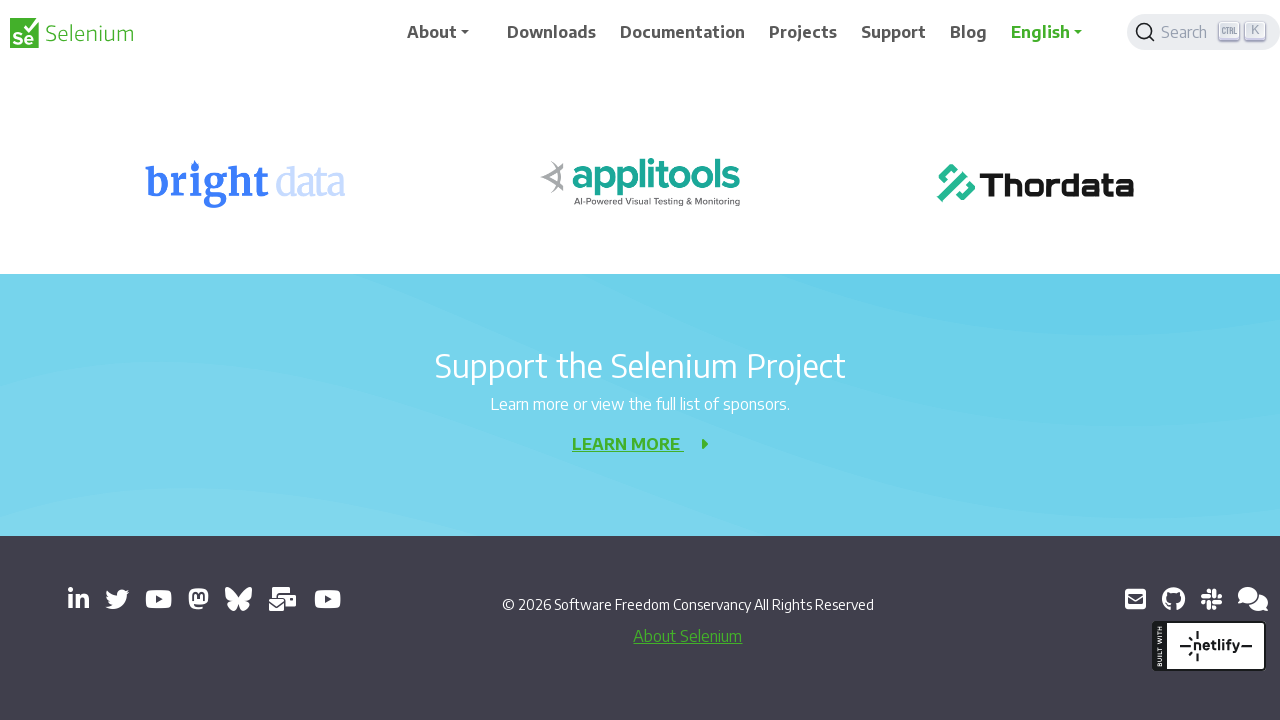

Scrolled down 500px (iteration 8)
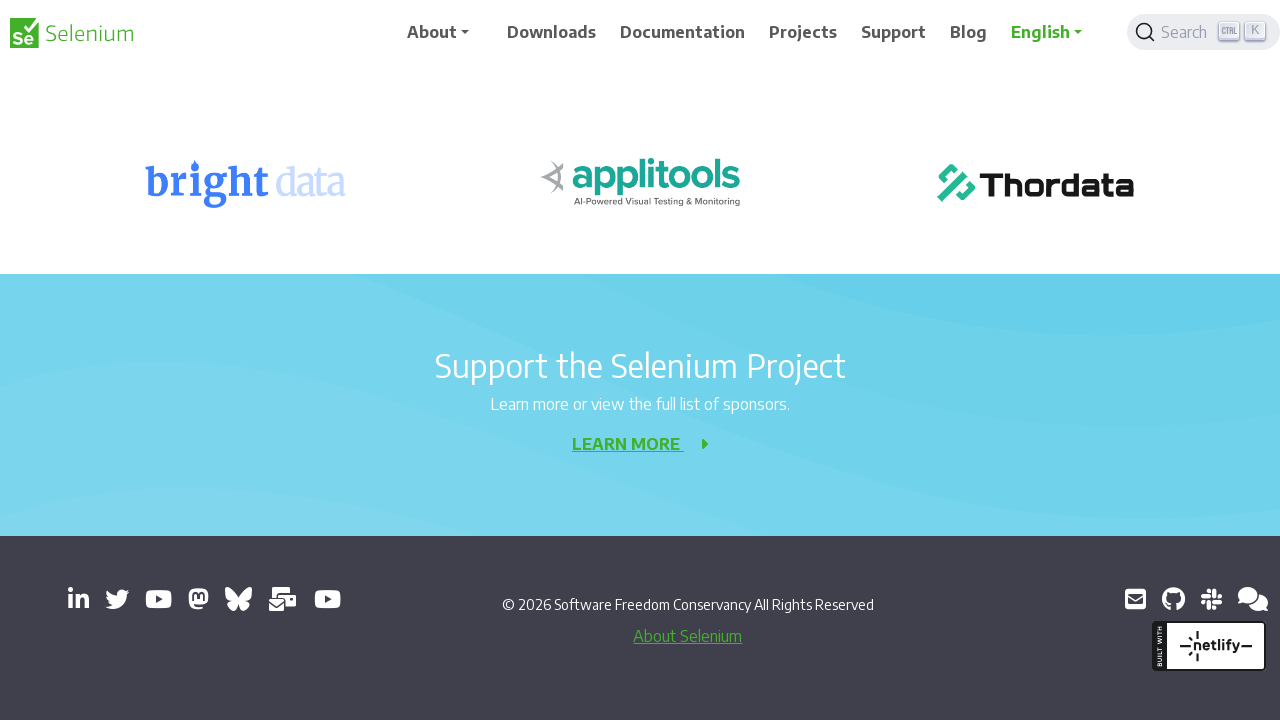

Waited 3 seconds after scrolling down (iteration 8)
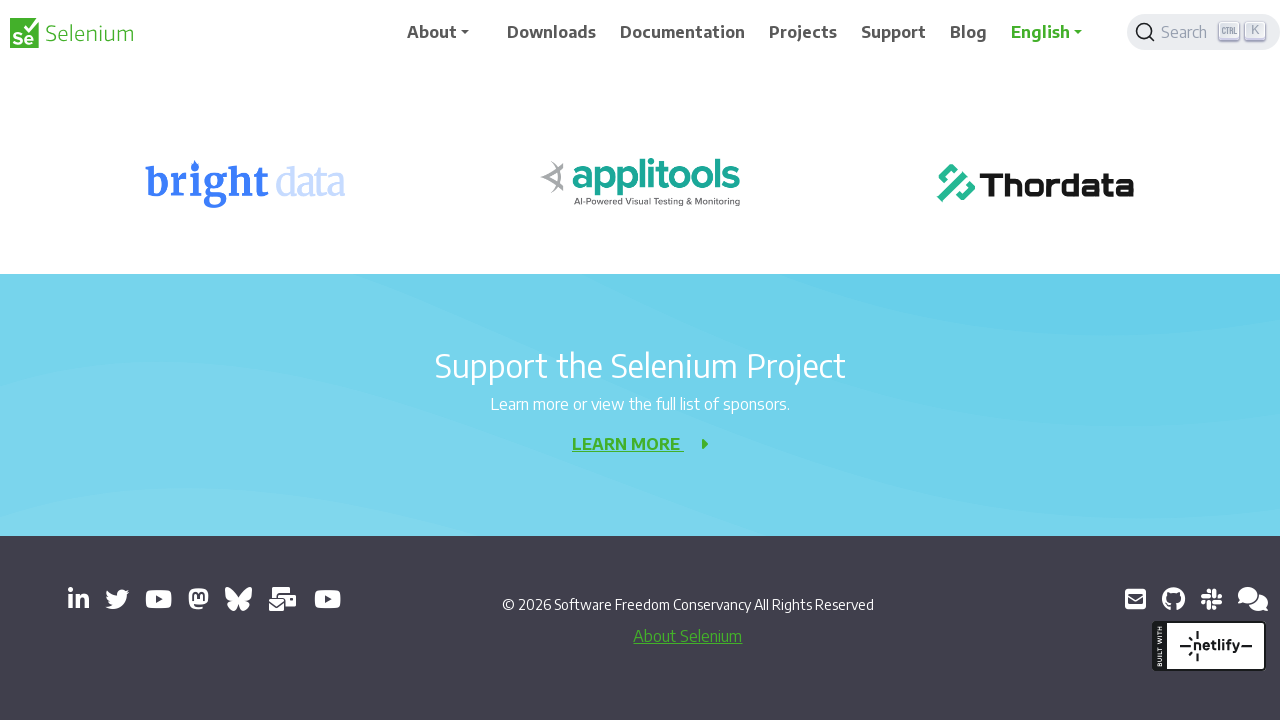

Scrolled down 500px (iteration 9)
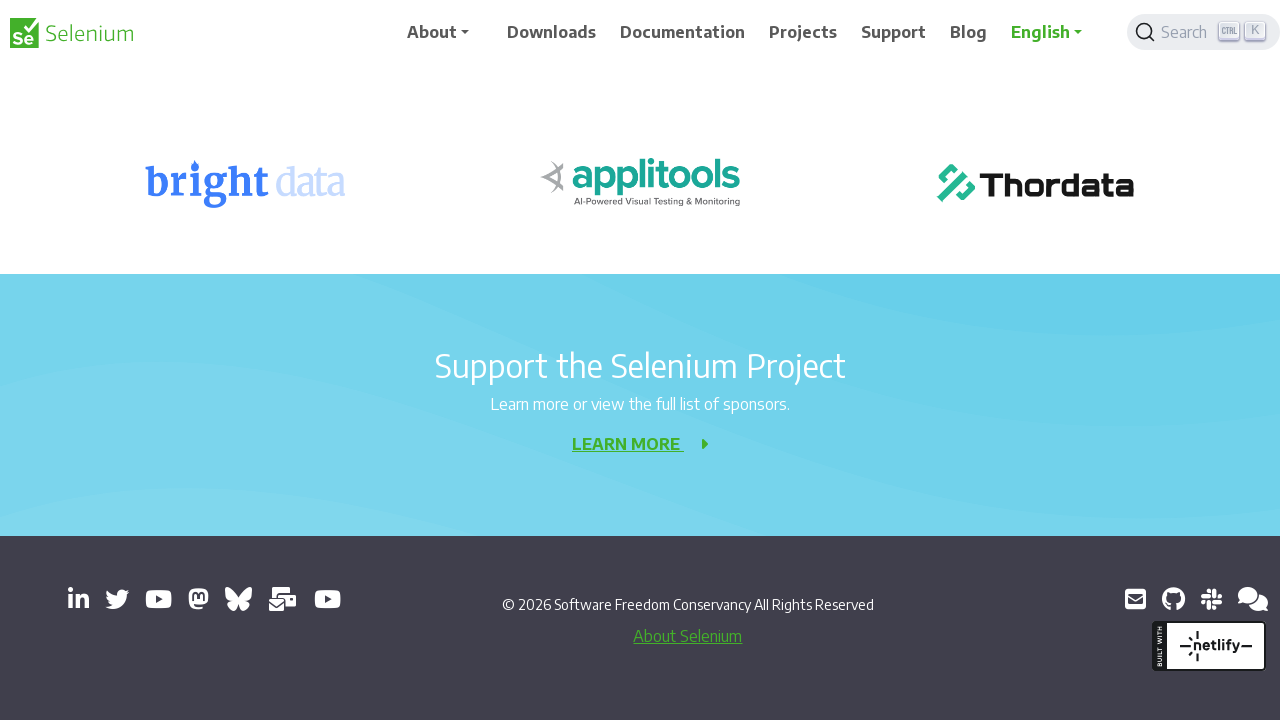

Waited 3 seconds after scrolling down (iteration 9)
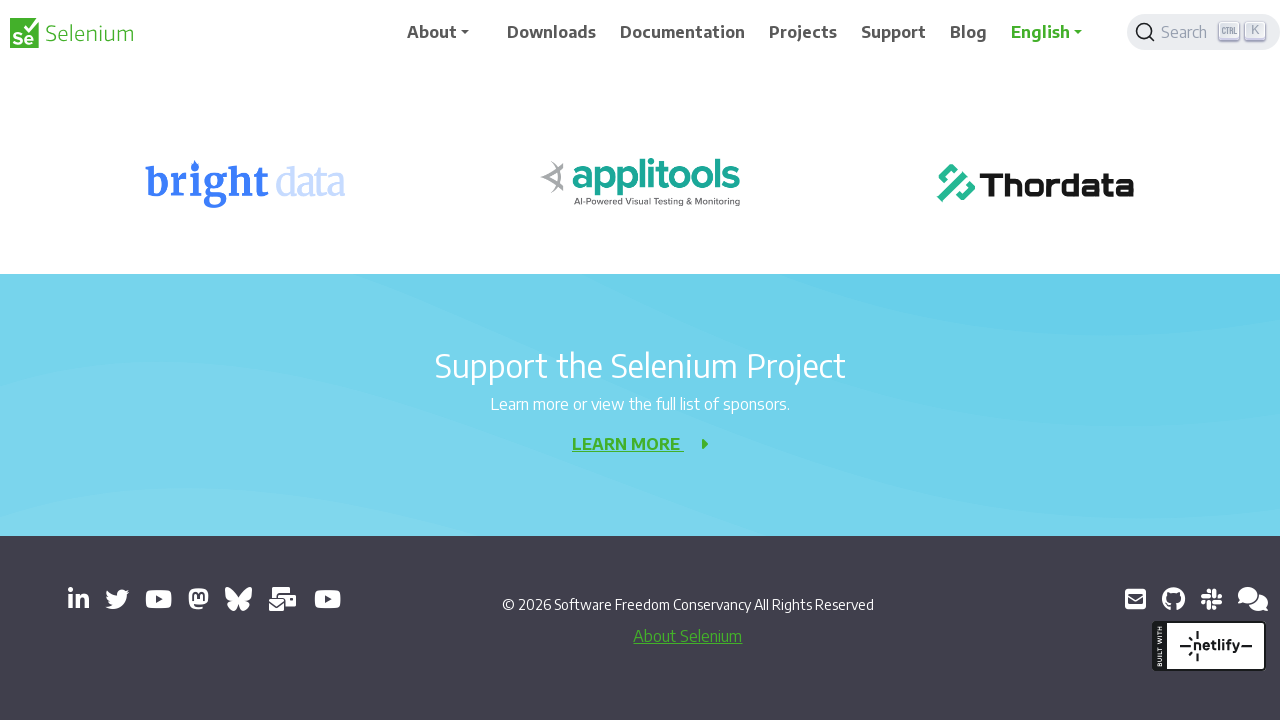

Scrolled up 500px (iteration 1)
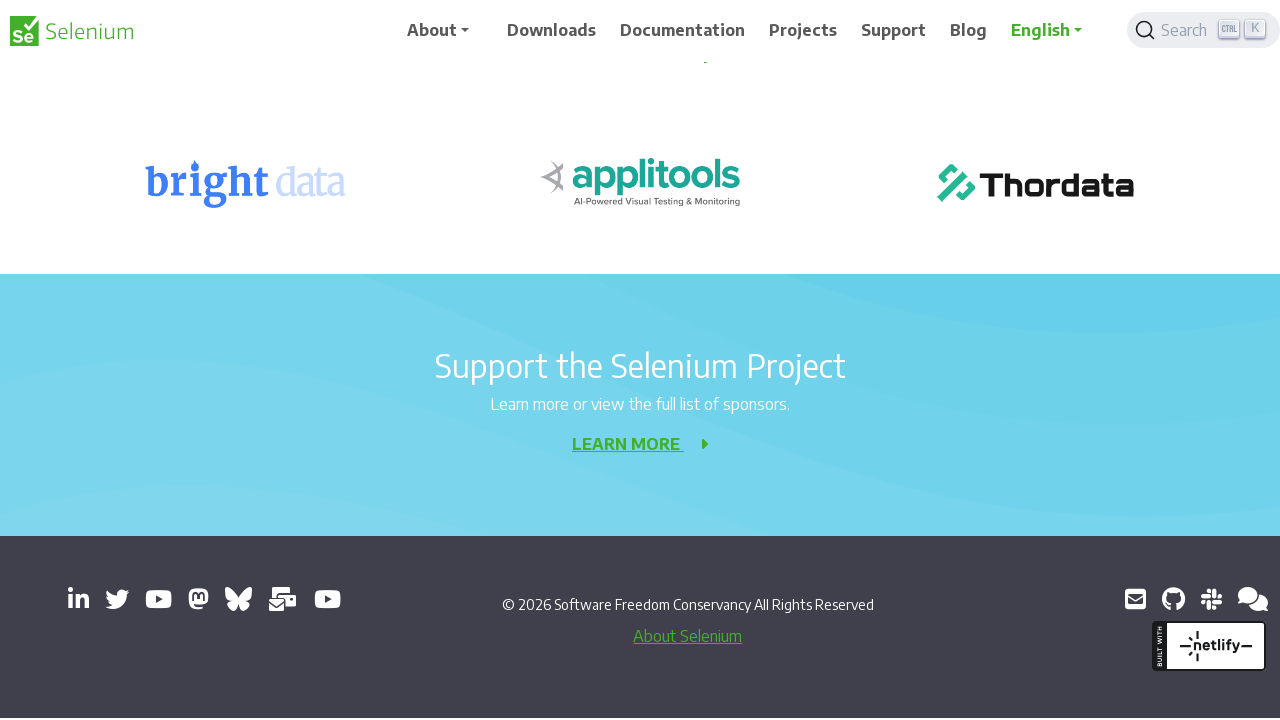

Waited 3 seconds after scrolling up (iteration 1)
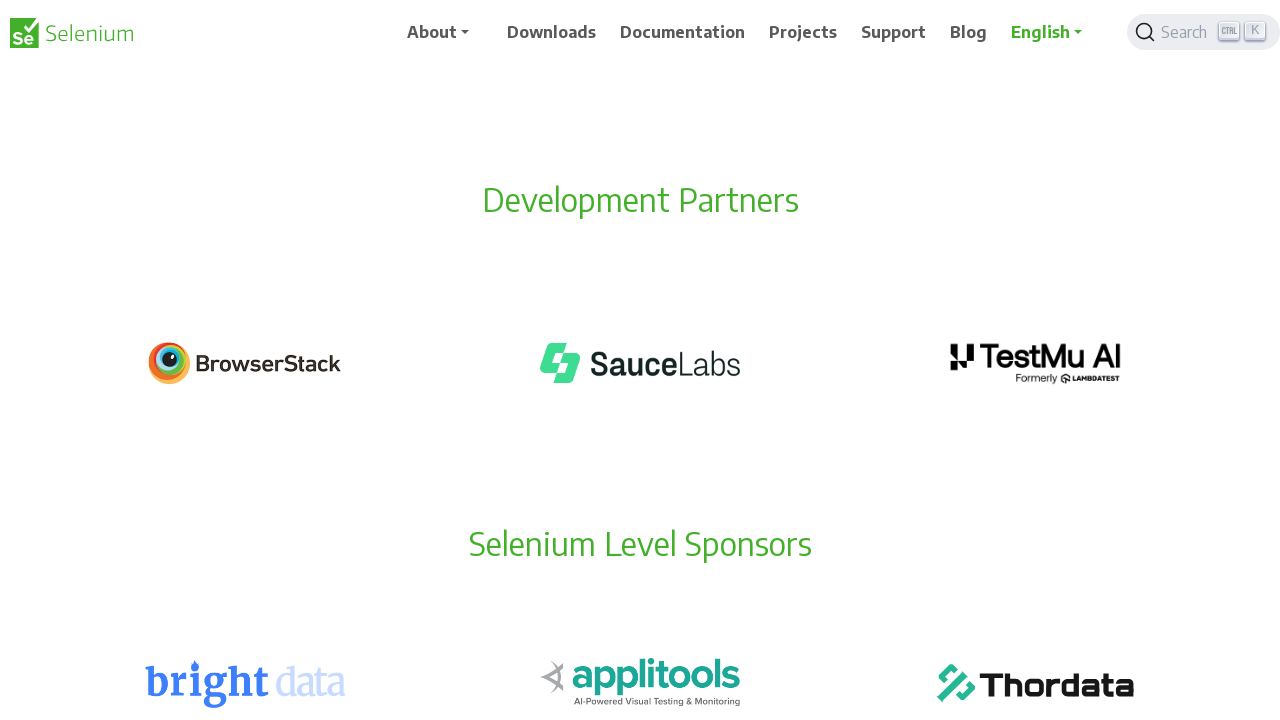

Scrolled up 500px (iteration 2)
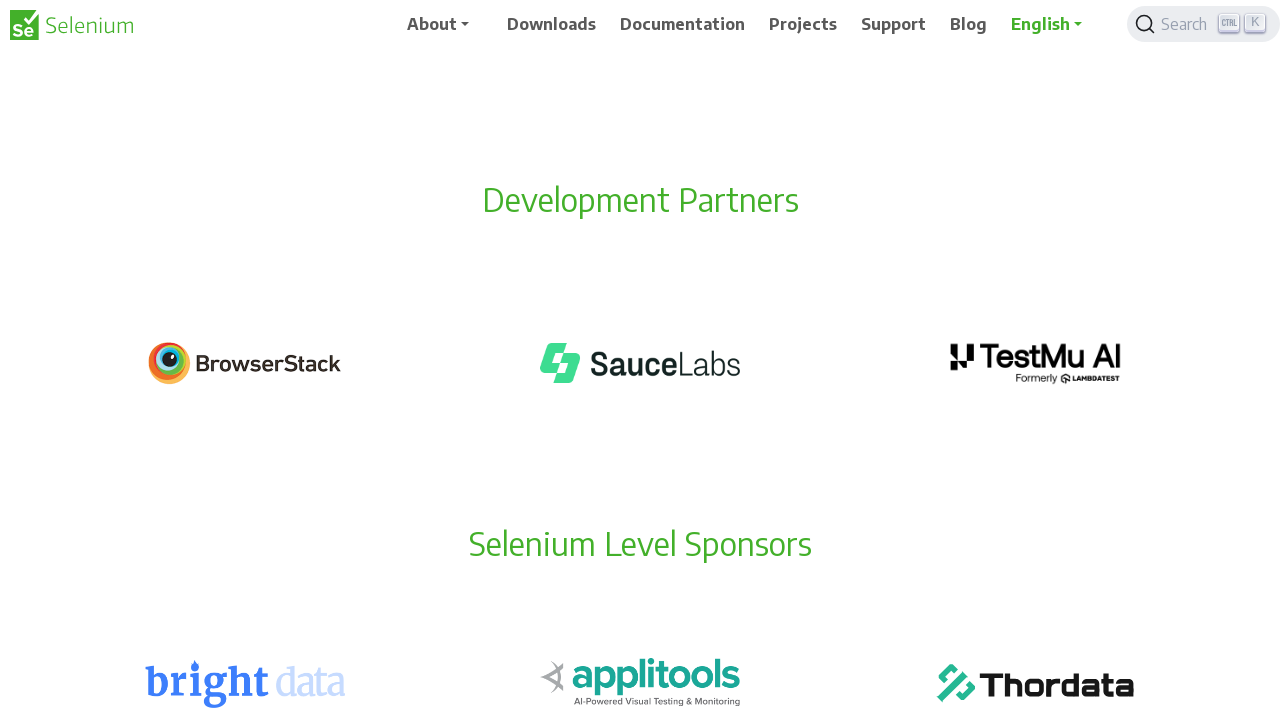

Waited 3 seconds after scrolling up (iteration 2)
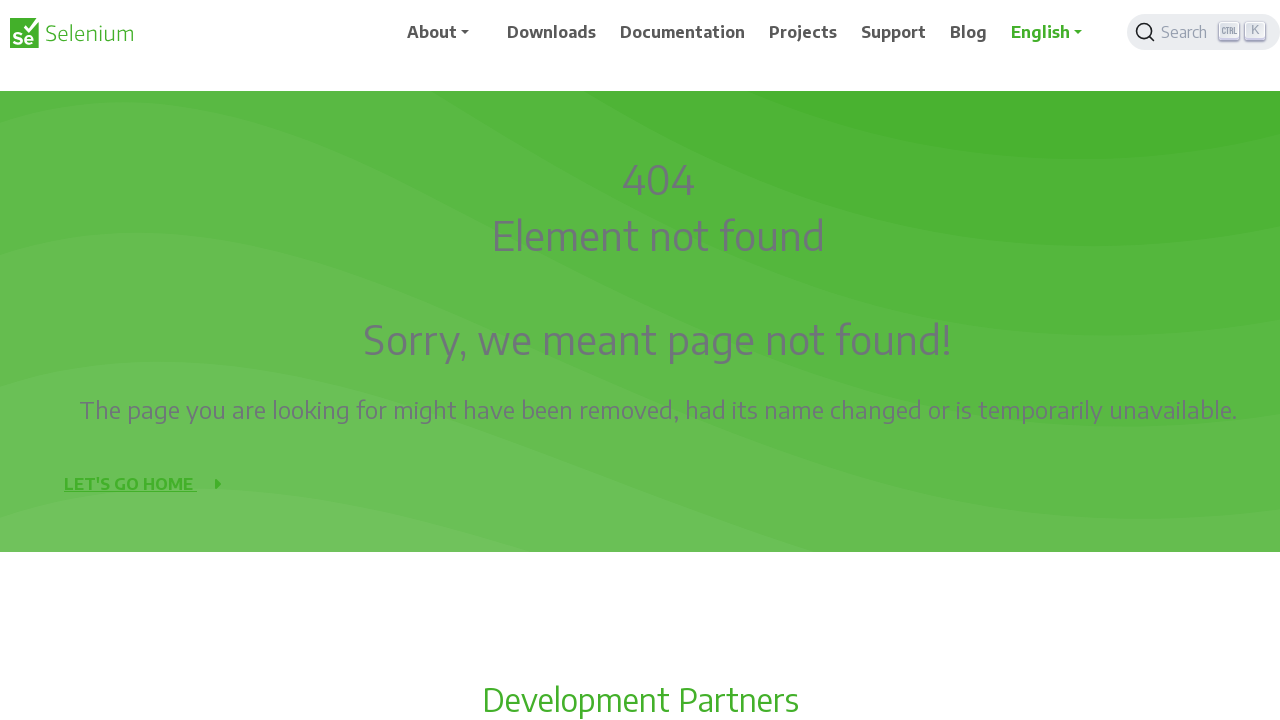

Scrolled up 500px (iteration 3)
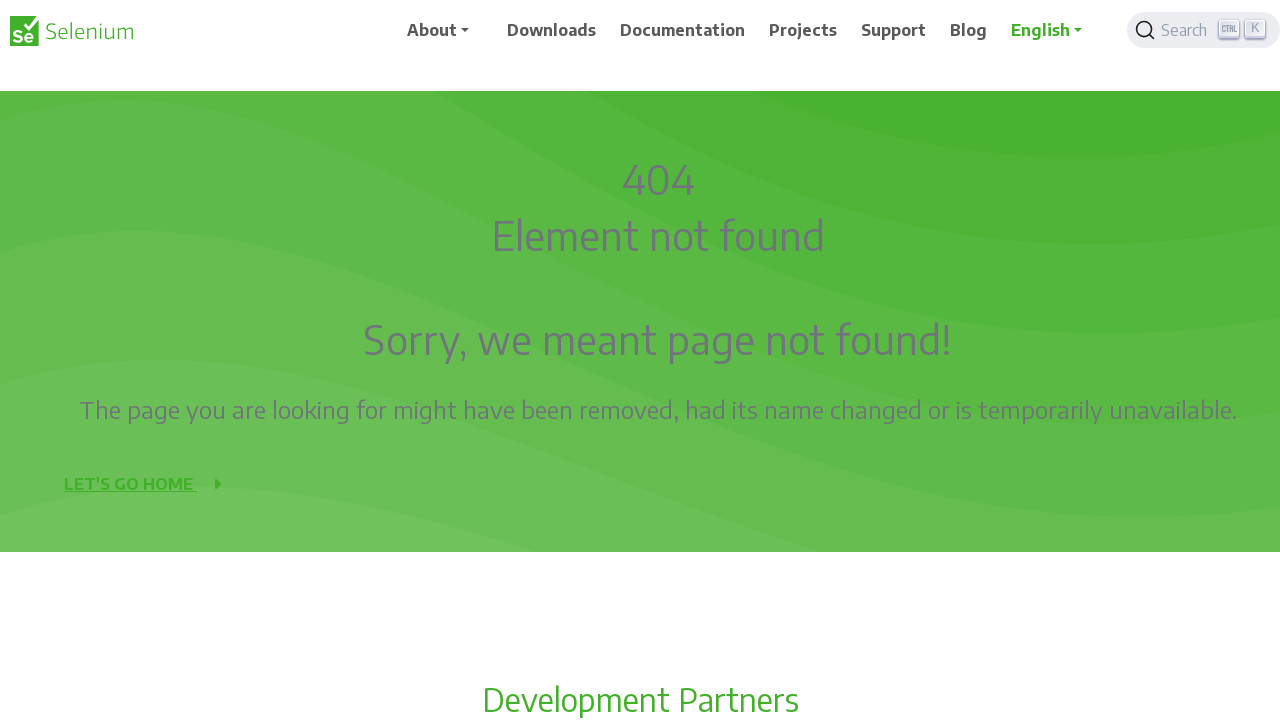

Waited 3 seconds after scrolling up (iteration 3)
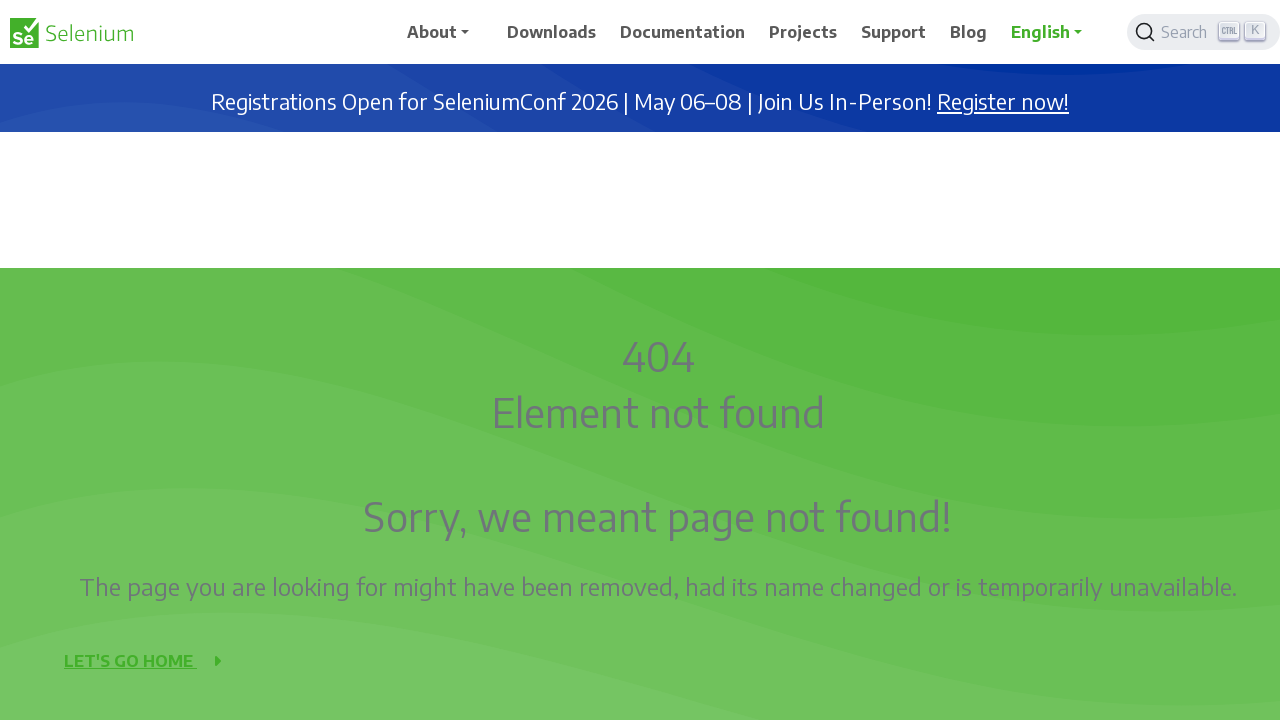

Scrolled up 500px (iteration 4)
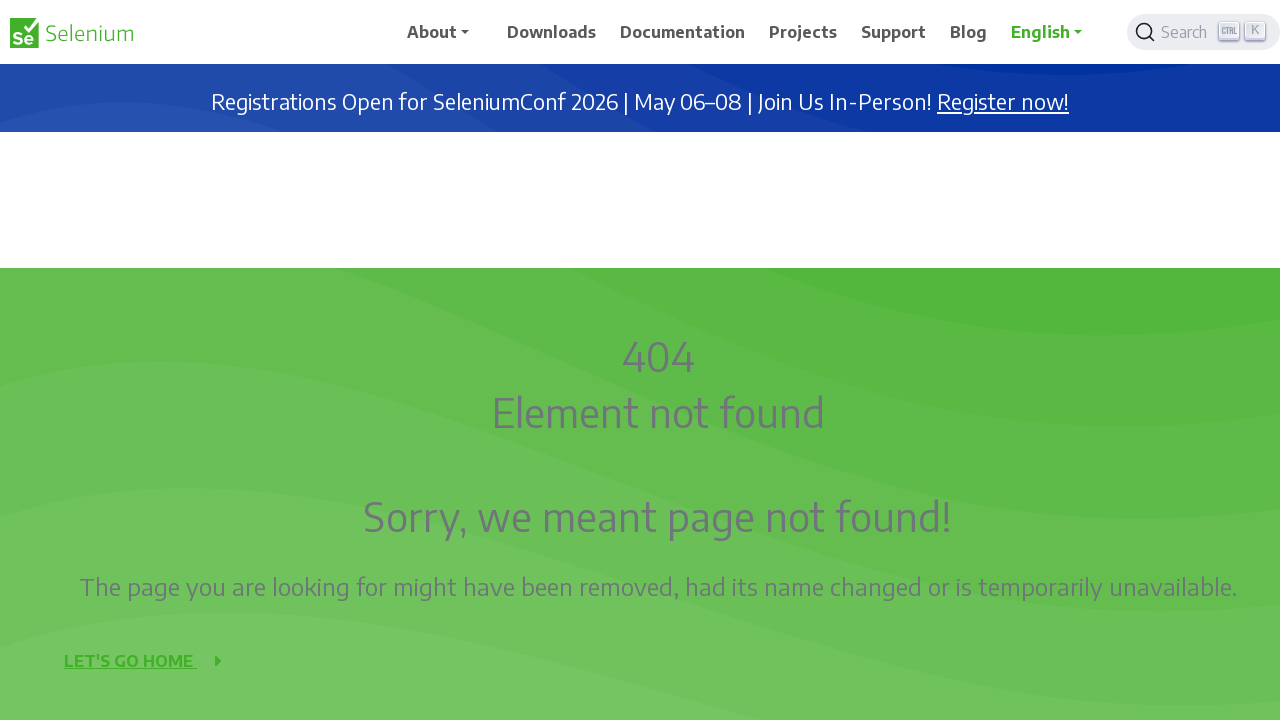

Waited 3 seconds after scrolling up (iteration 4)
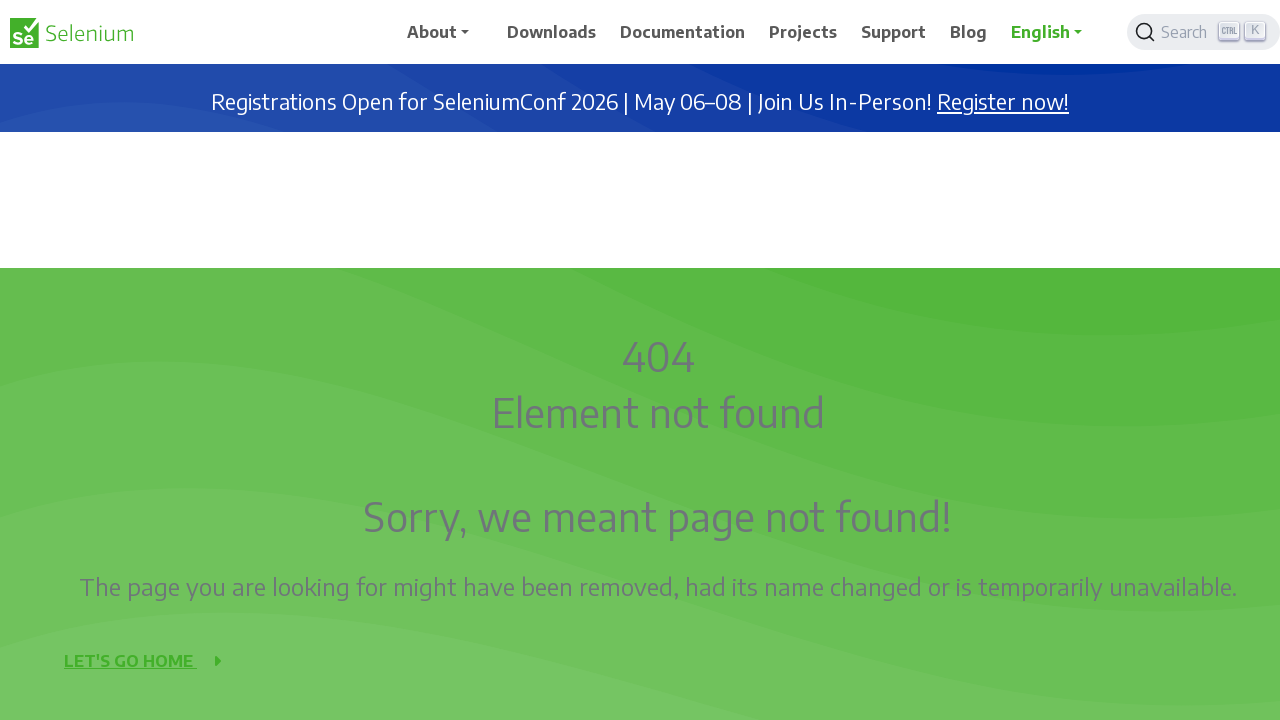

Scrolled up 500px (iteration 5)
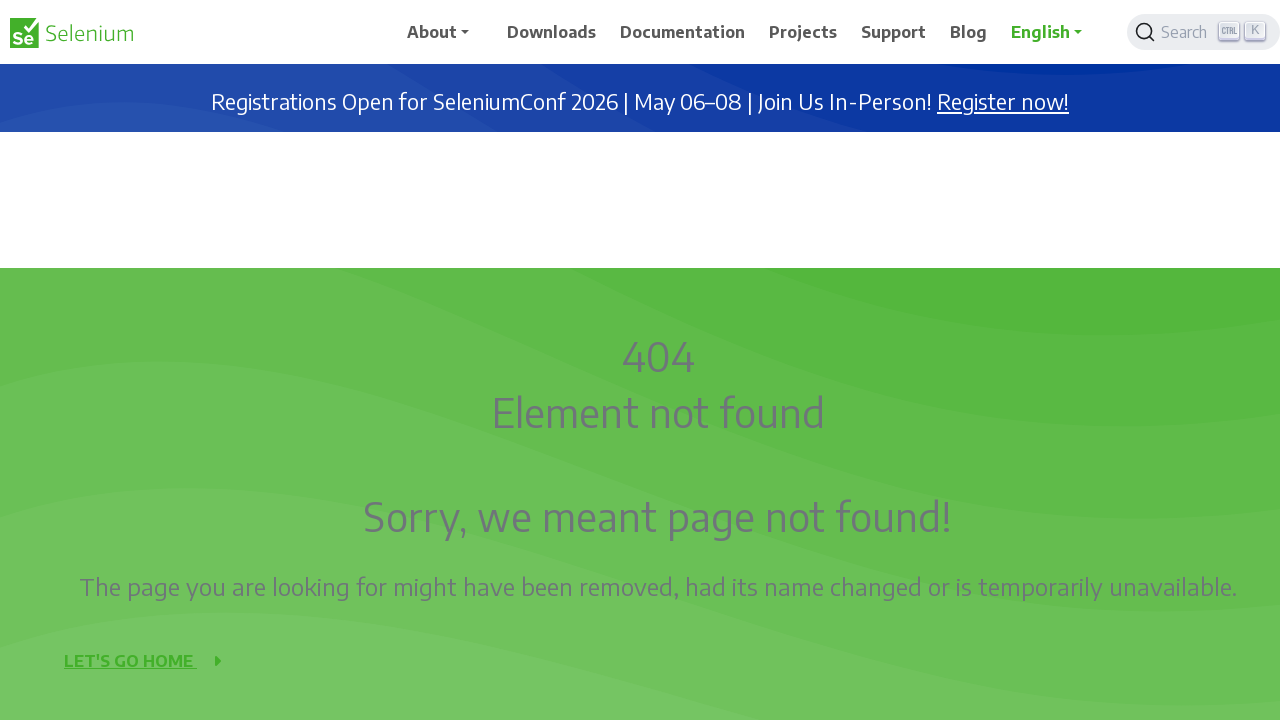

Waited 3 seconds after scrolling up (iteration 5)
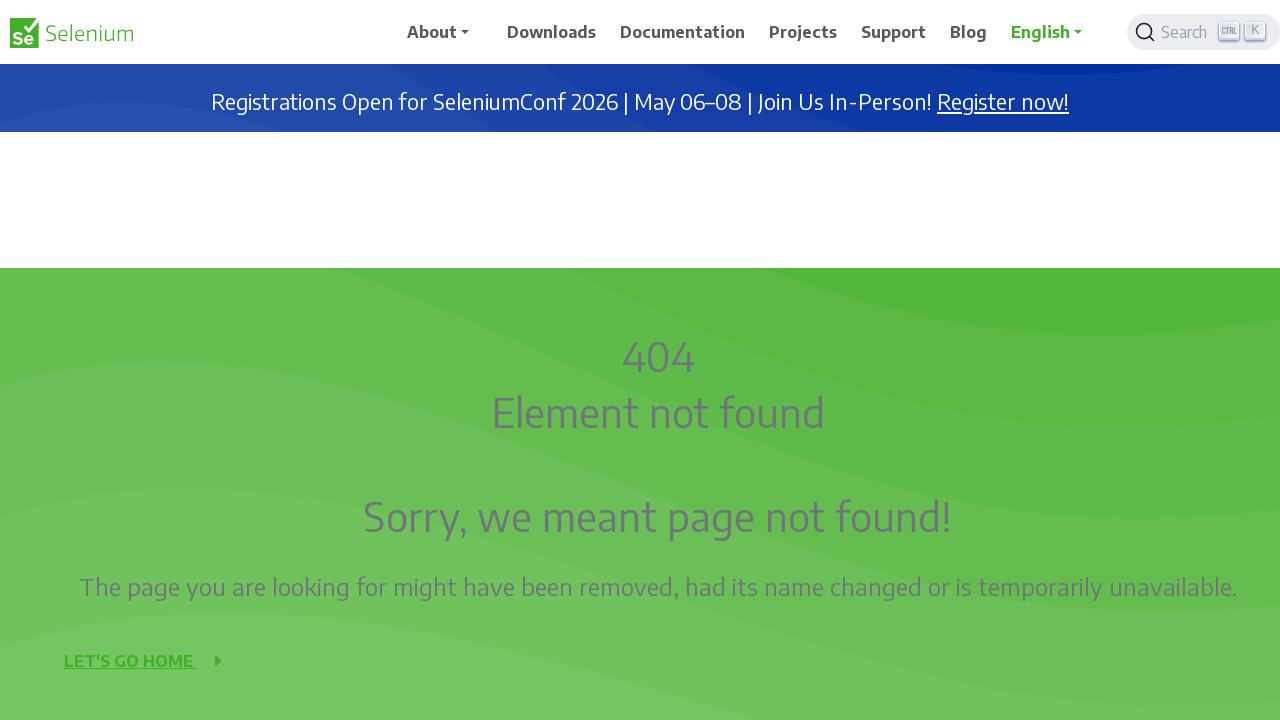

Scrolled up 500px (iteration 6)
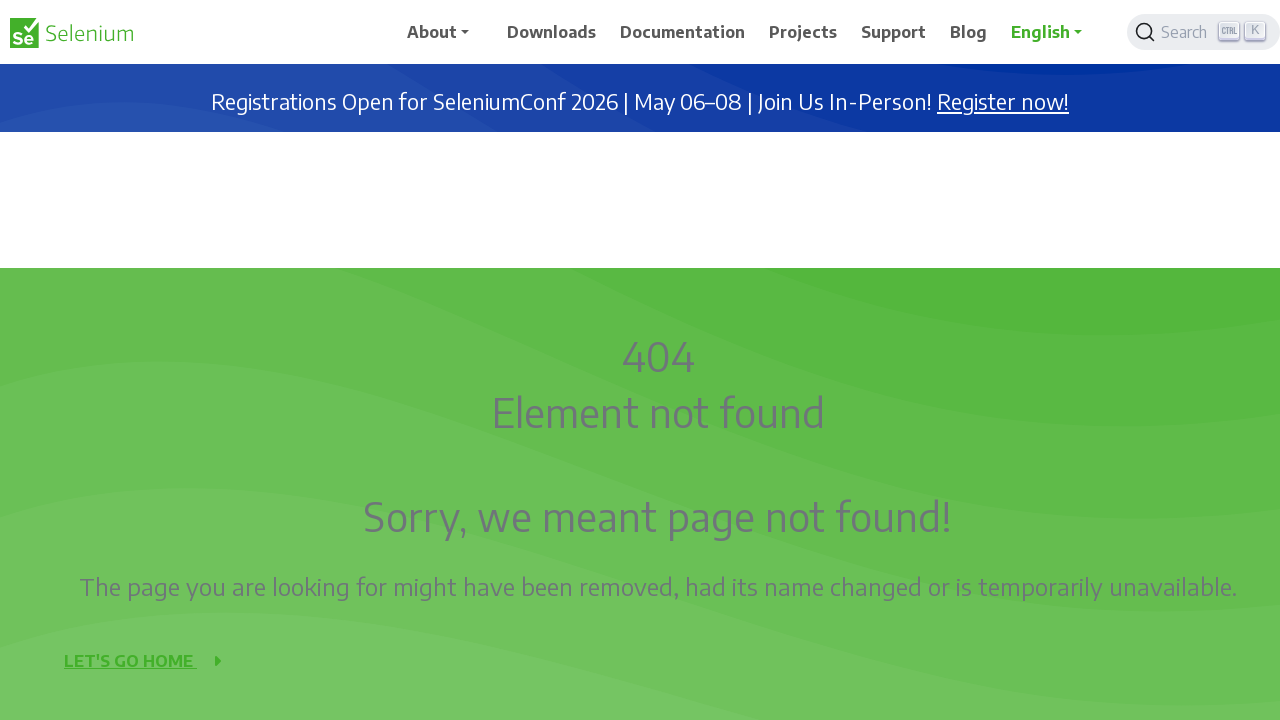

Waited 3 seconds after scrolling up (iteration 6)
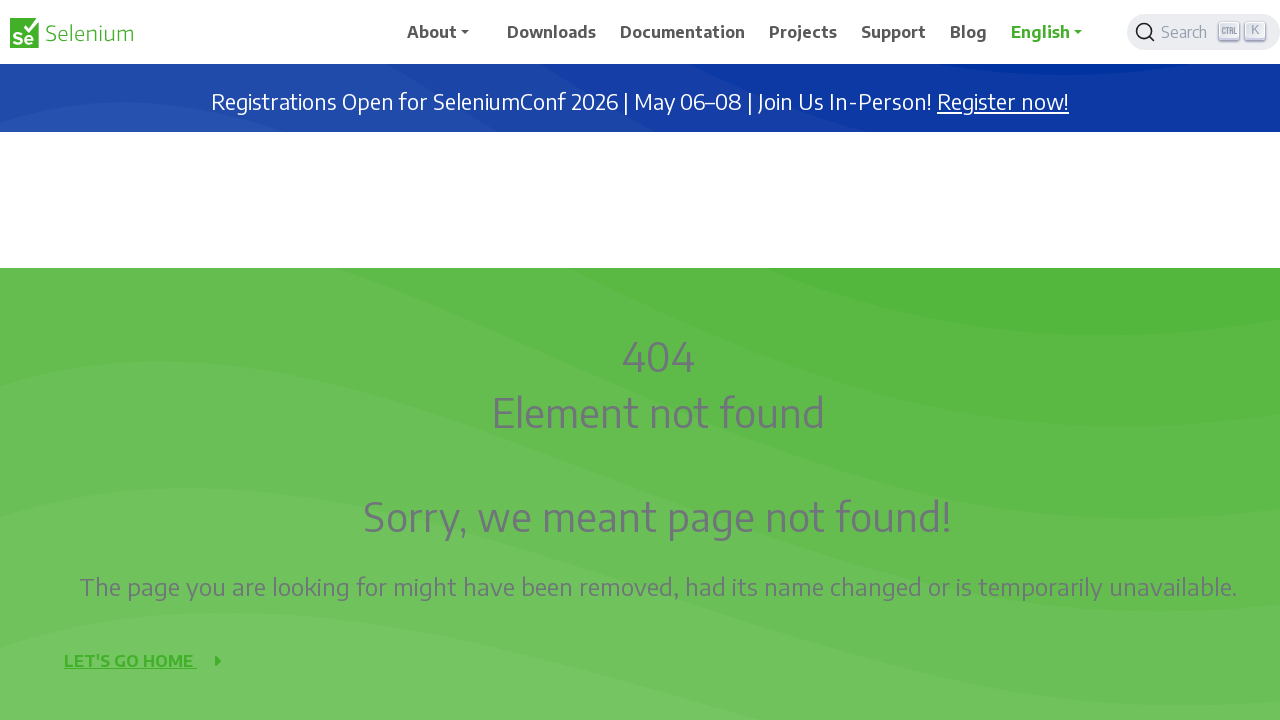

Scrolled up 500px (iteration 7)
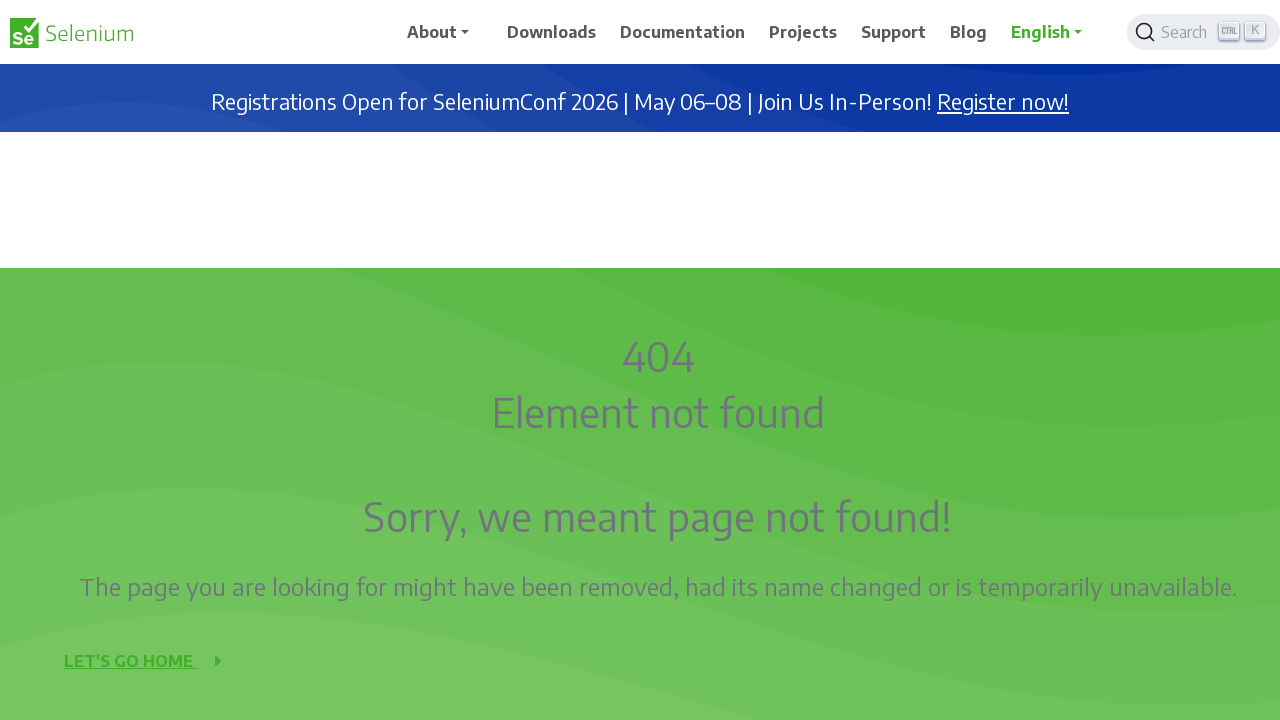

Waited 3 seconds after scrolling up (iteration 7)
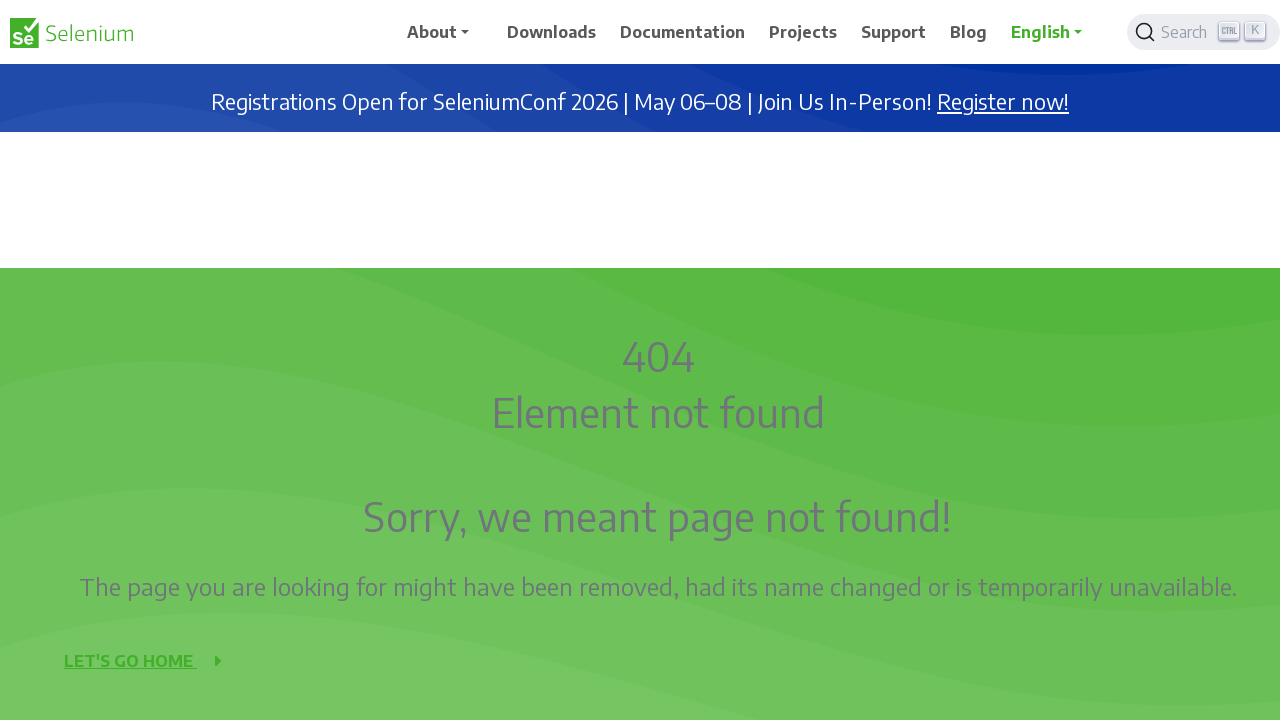

Scrolled up 500px (iteration 8)
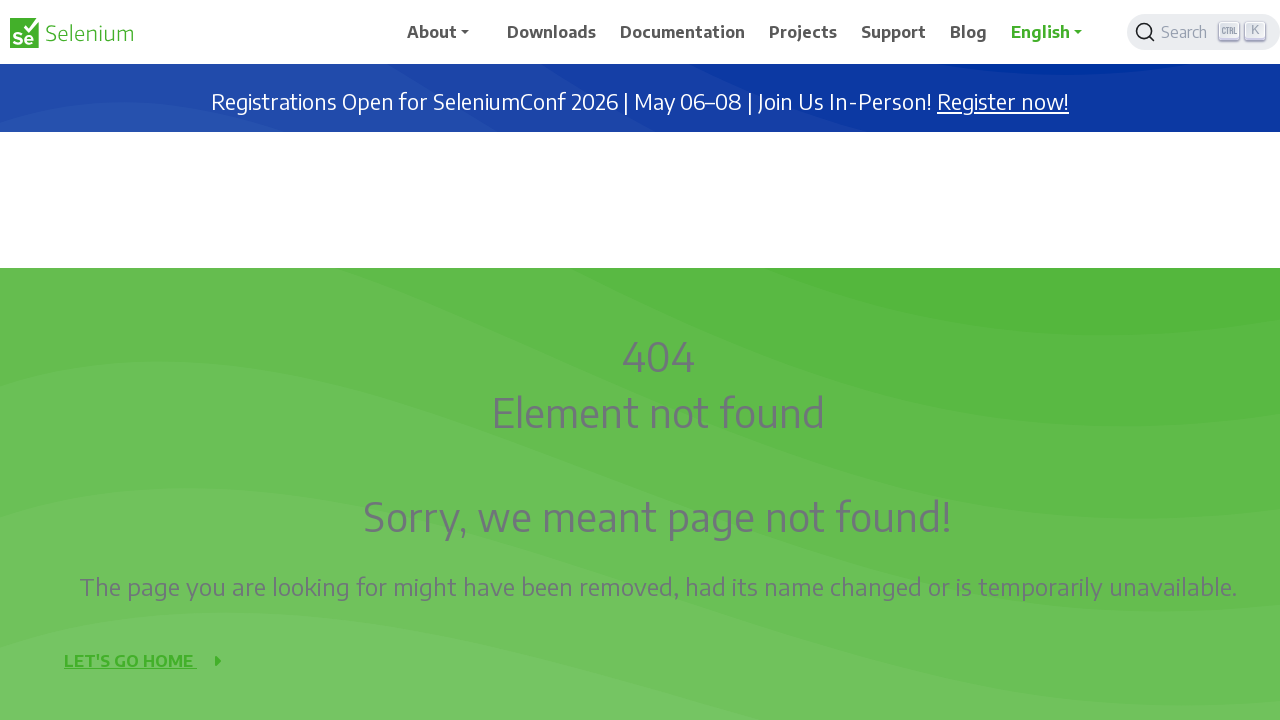

Waited 3 seconds after scrolling up (iteration 8)
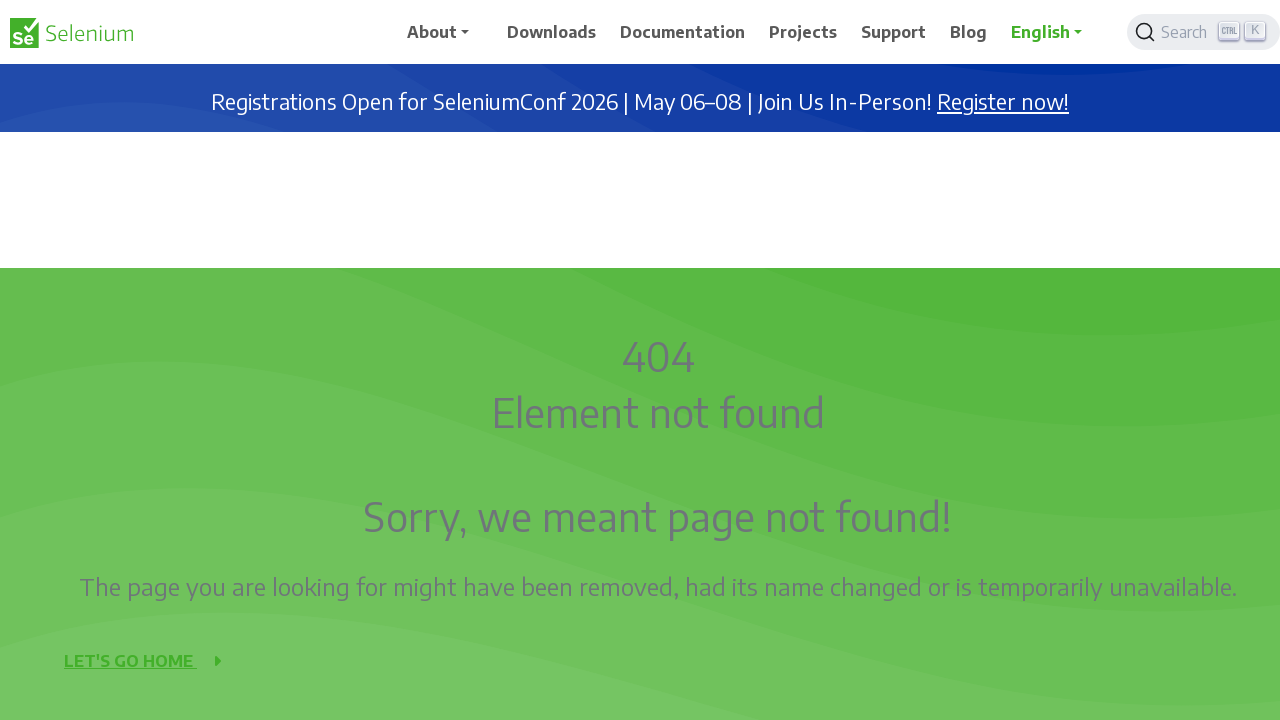

Scrolled up 500px (iteration 9)
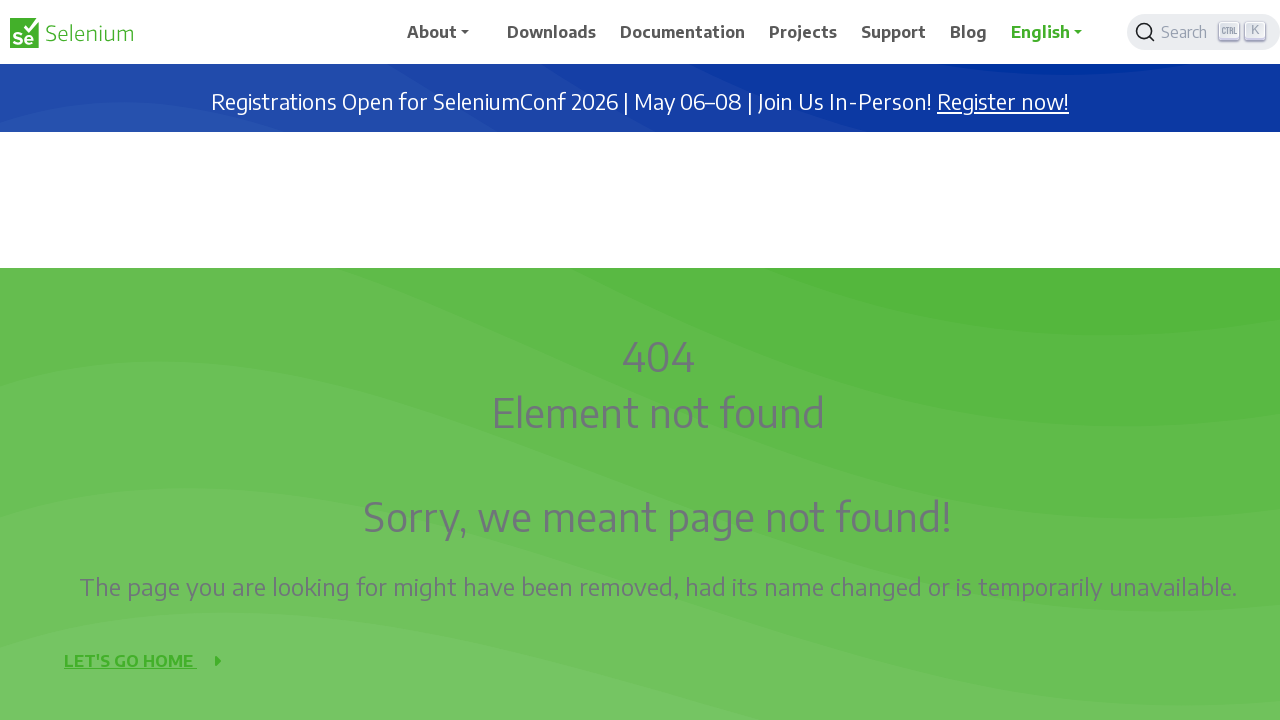

Waited 3 seconds after scrolling up (iteration 9)
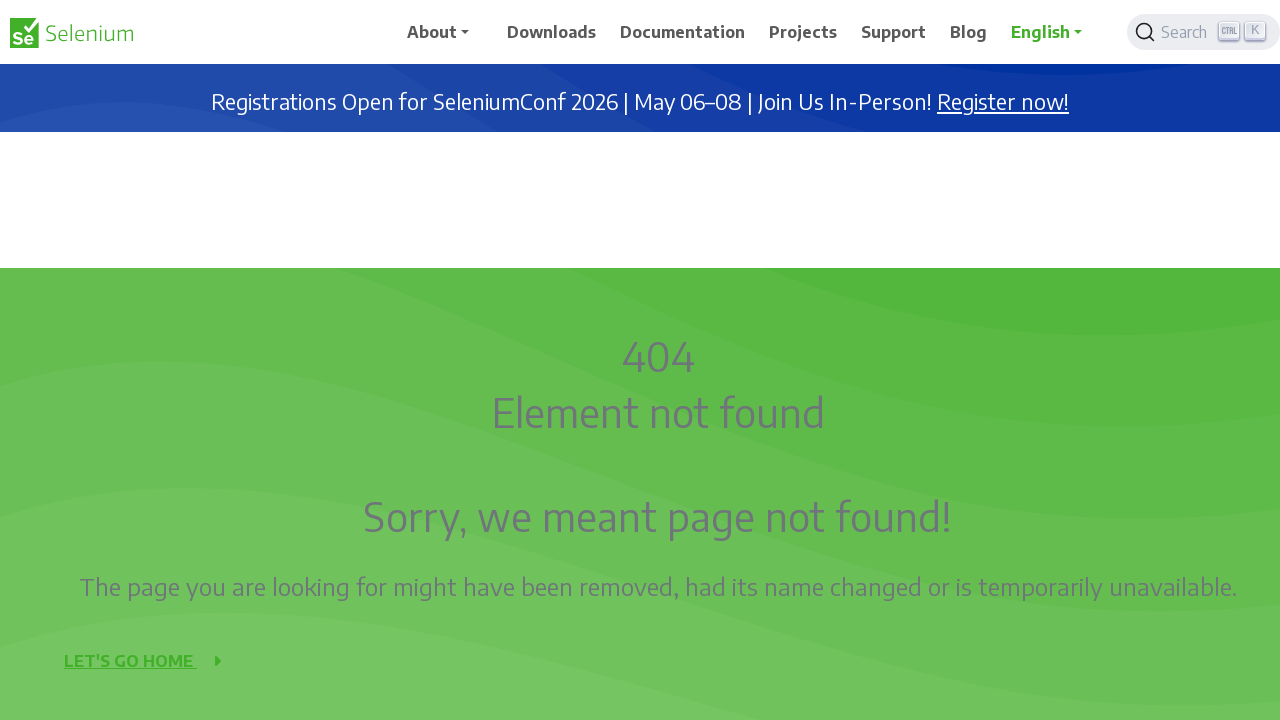

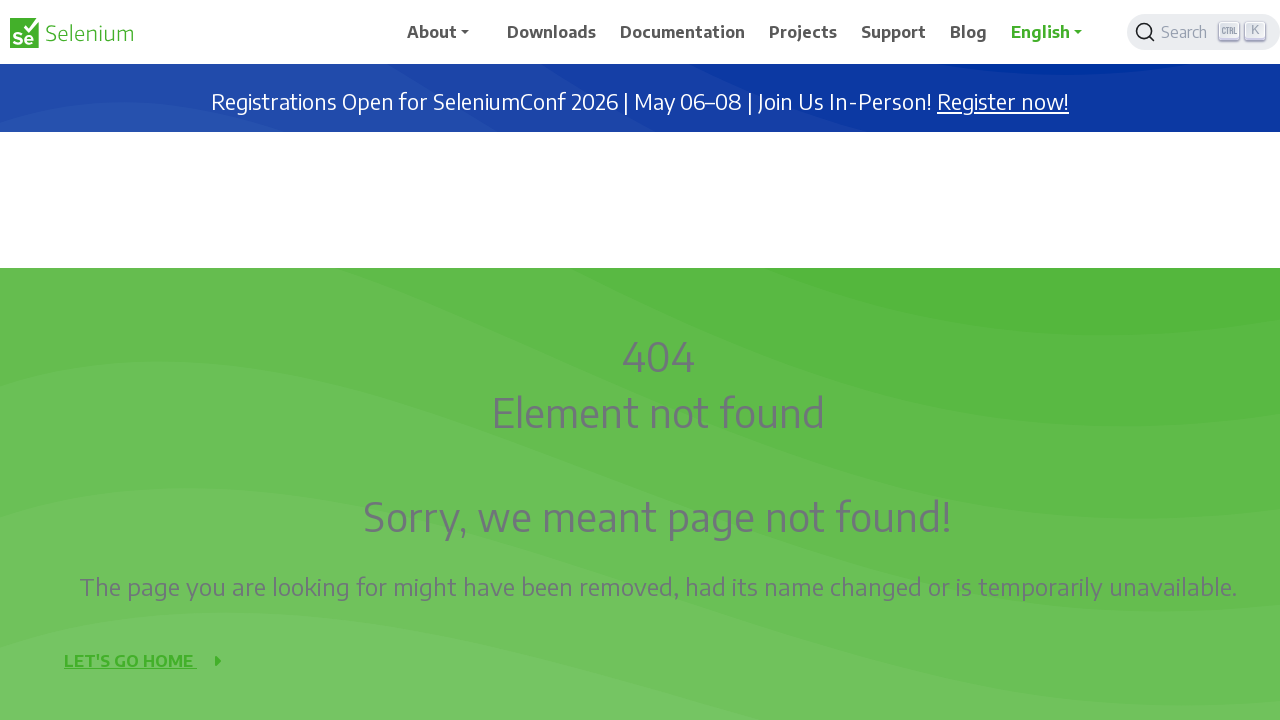